Tests dynamic loading functionality by navigating to the Dynamic Loading example, clicking Start, and verifying that "Hello World!" text appears after loading

Starting URL: https://the-internet.herokuapp.com/

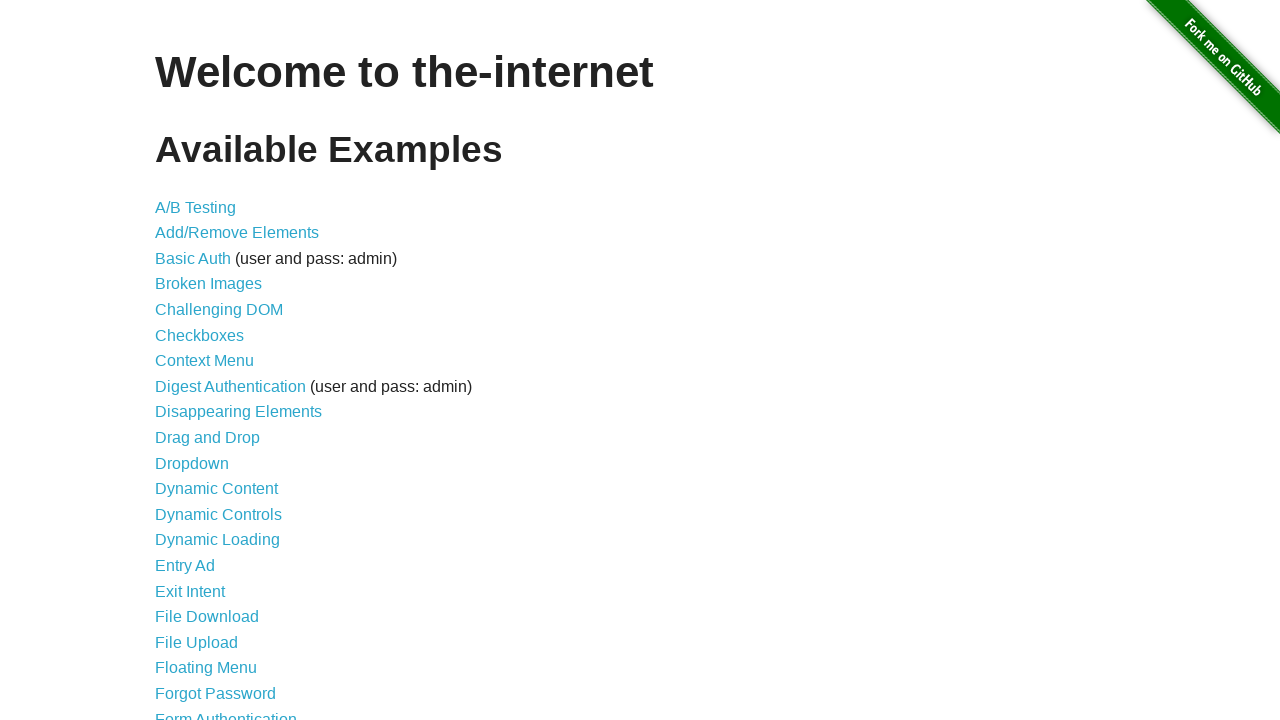

Clicked on Dynamic Loading link at (218, 540) on a:has-text('Dynamic Loading')
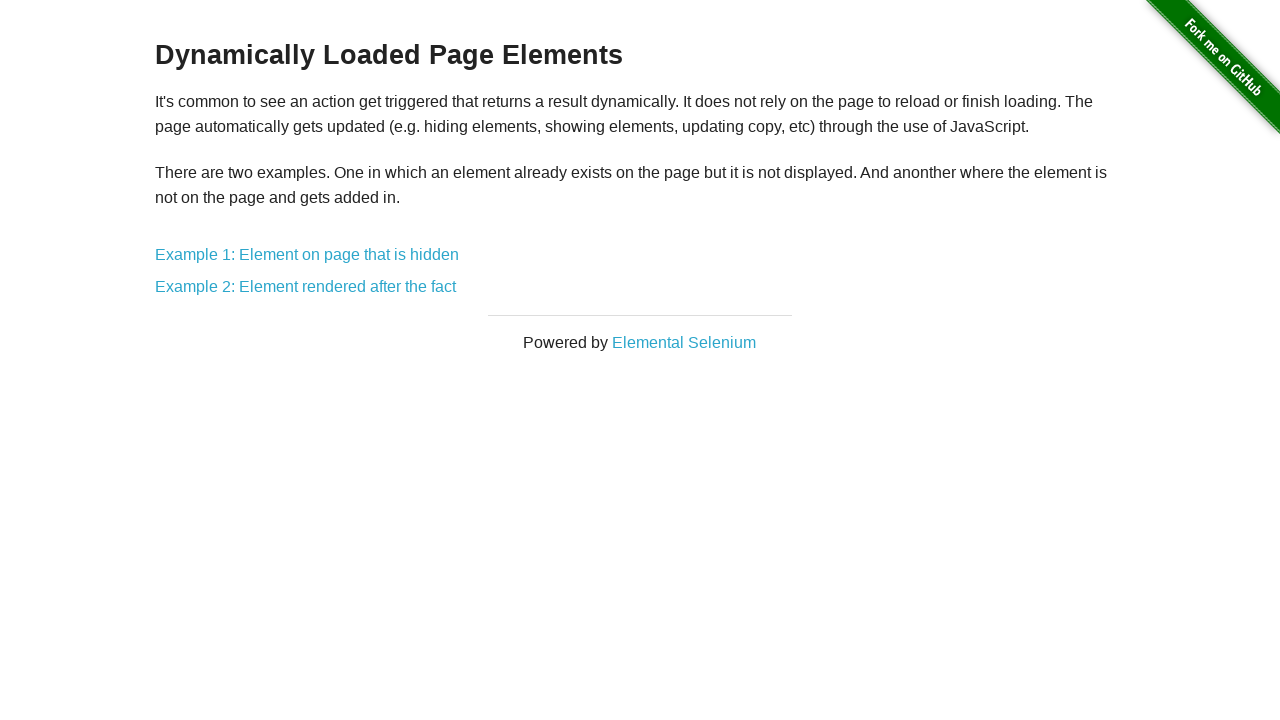

Clicked on Example 1 link at (307, 255) on a:has-text('Example 1')
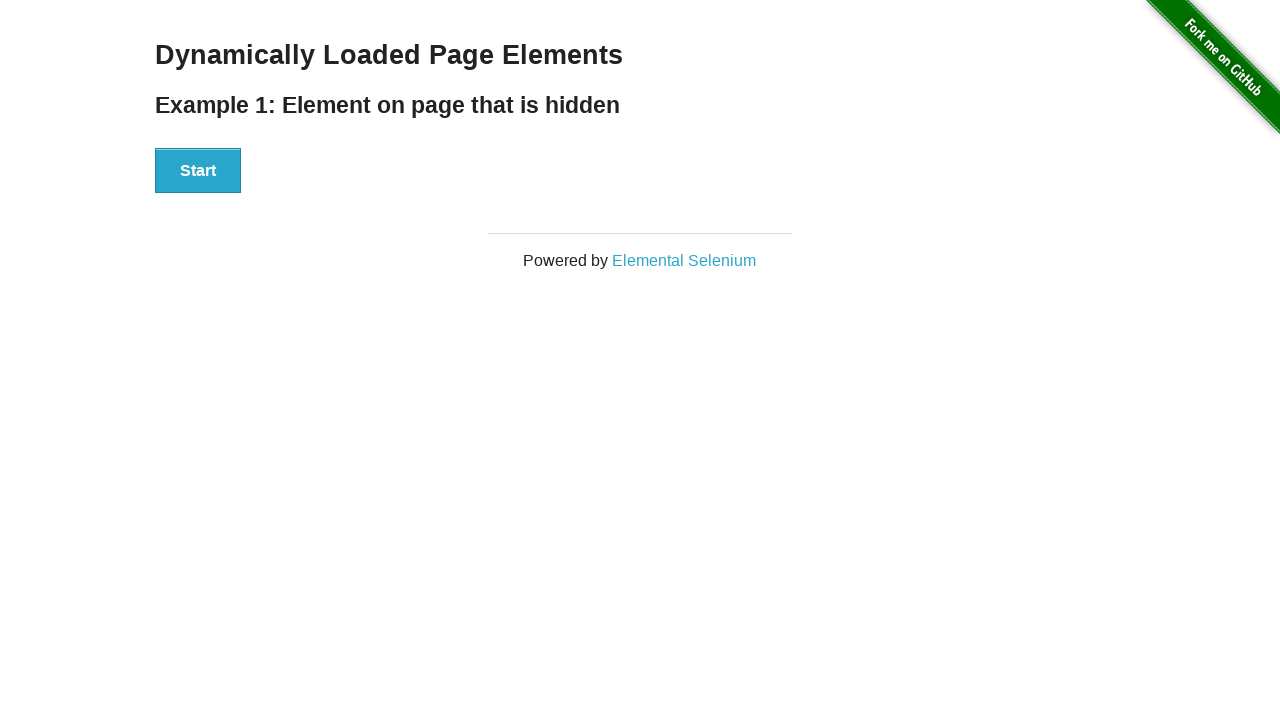

Clicked the Start button to begin dynamic loading at (198, 171) on button:has-text('Start')
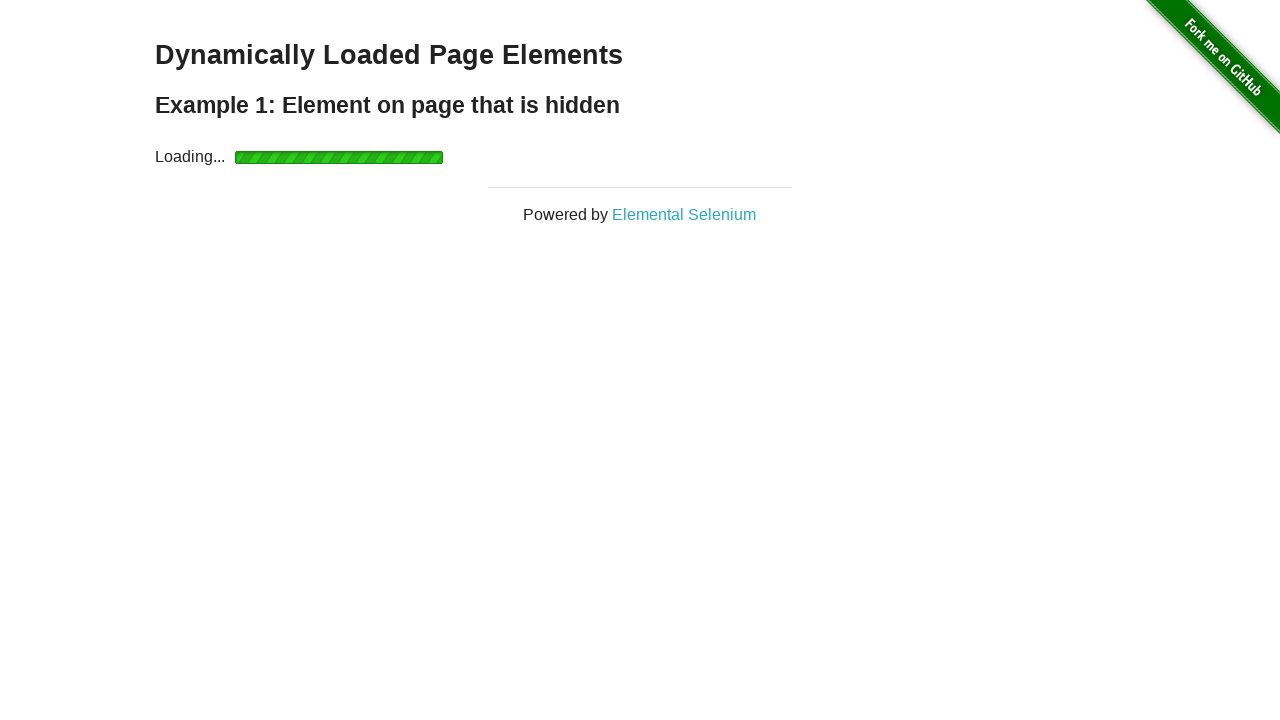

Verified 'Hello World!' text appeared after loading
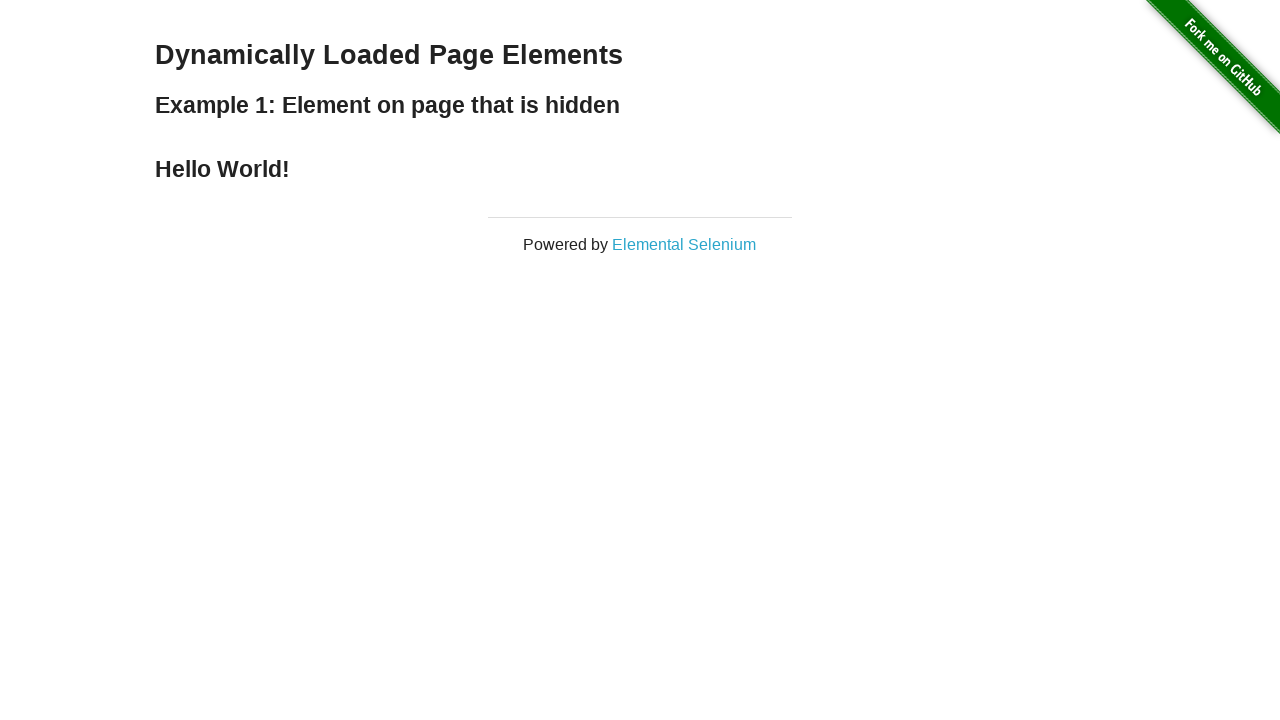

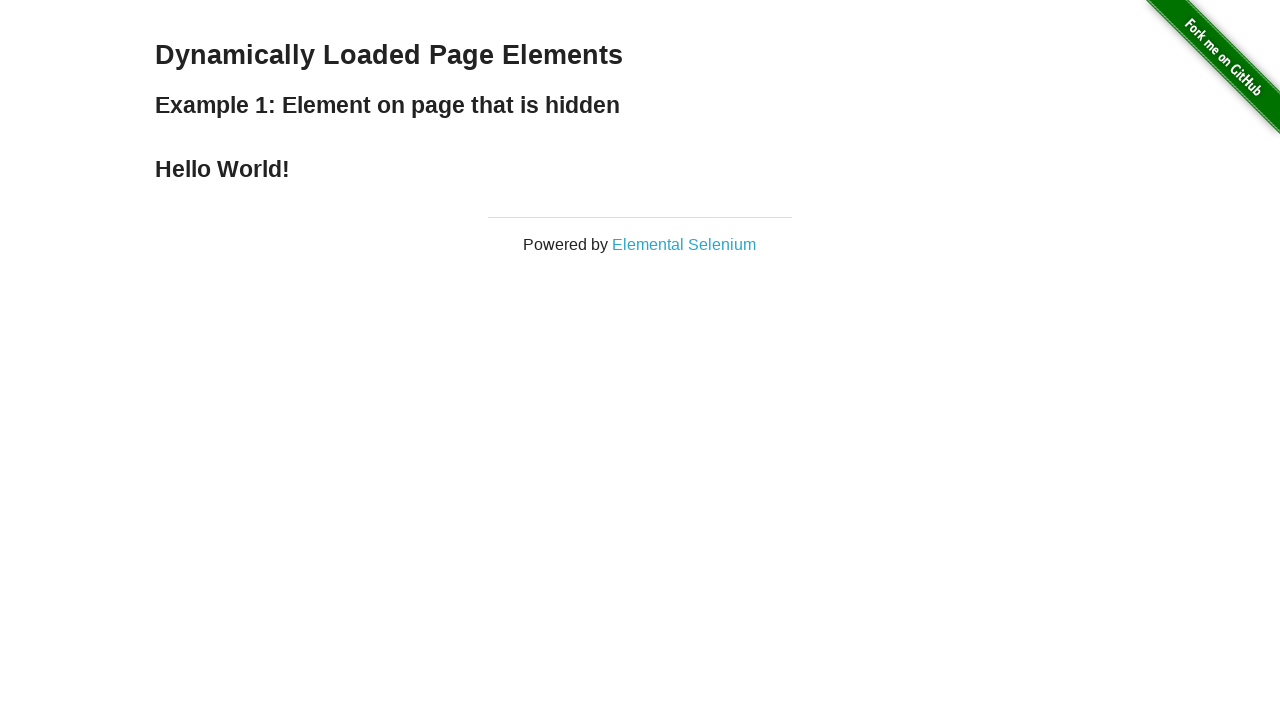